Tests cookie management on a demo page by verifying cookies are present, clearing browser cookies, and clicking the refresh cookies button

Starting URL: https://bonigarcia.dev/selenium-webdriver-java/cookies.html

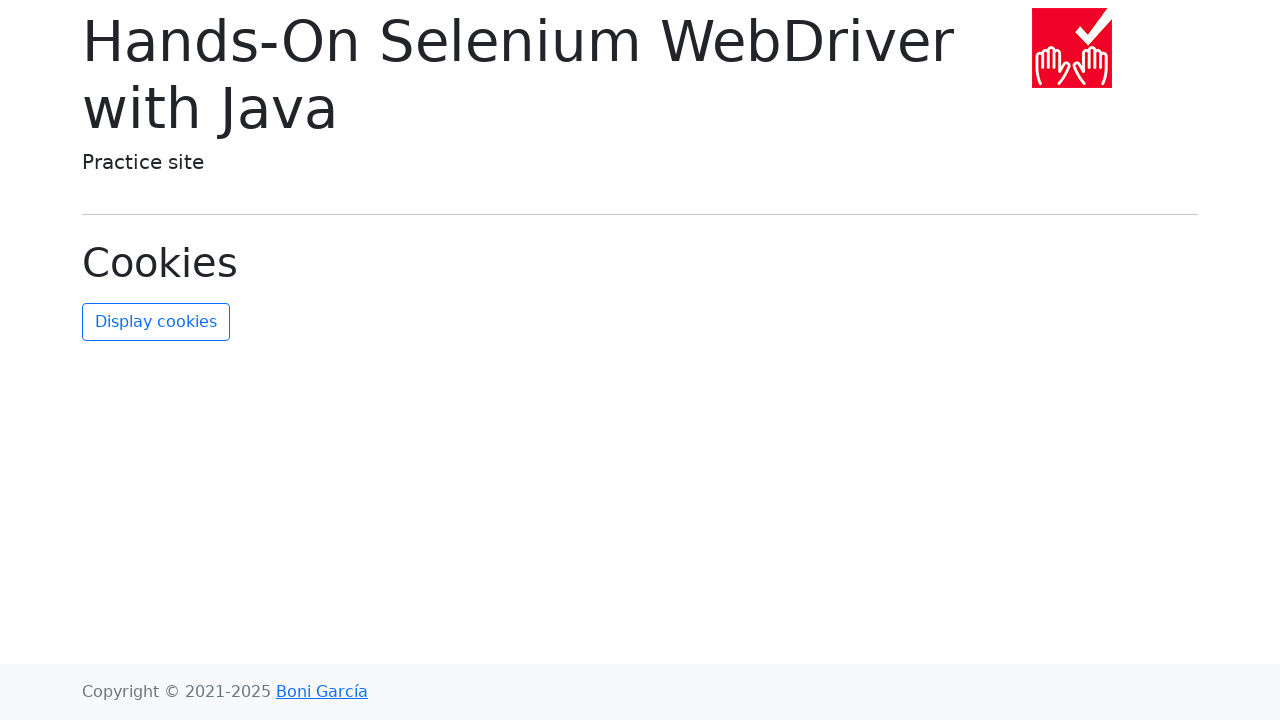

Page loaded with domcontentloaded state
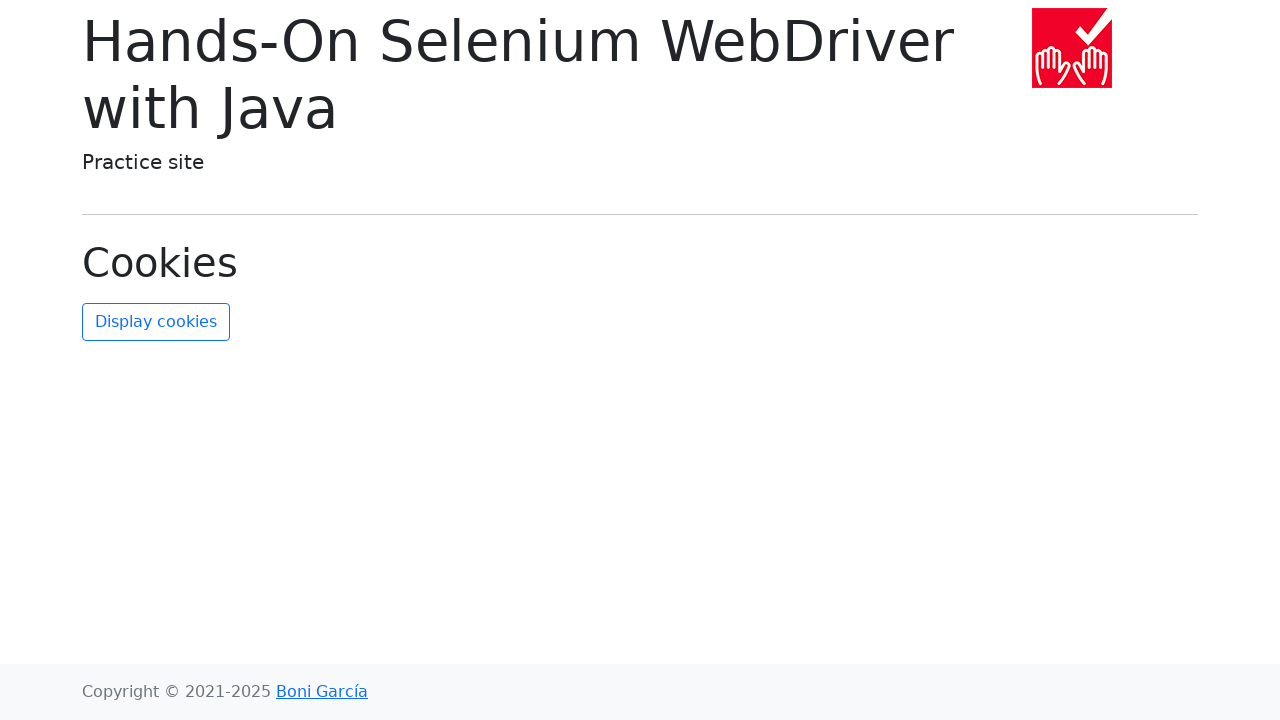

Retrieved cookies from browser context
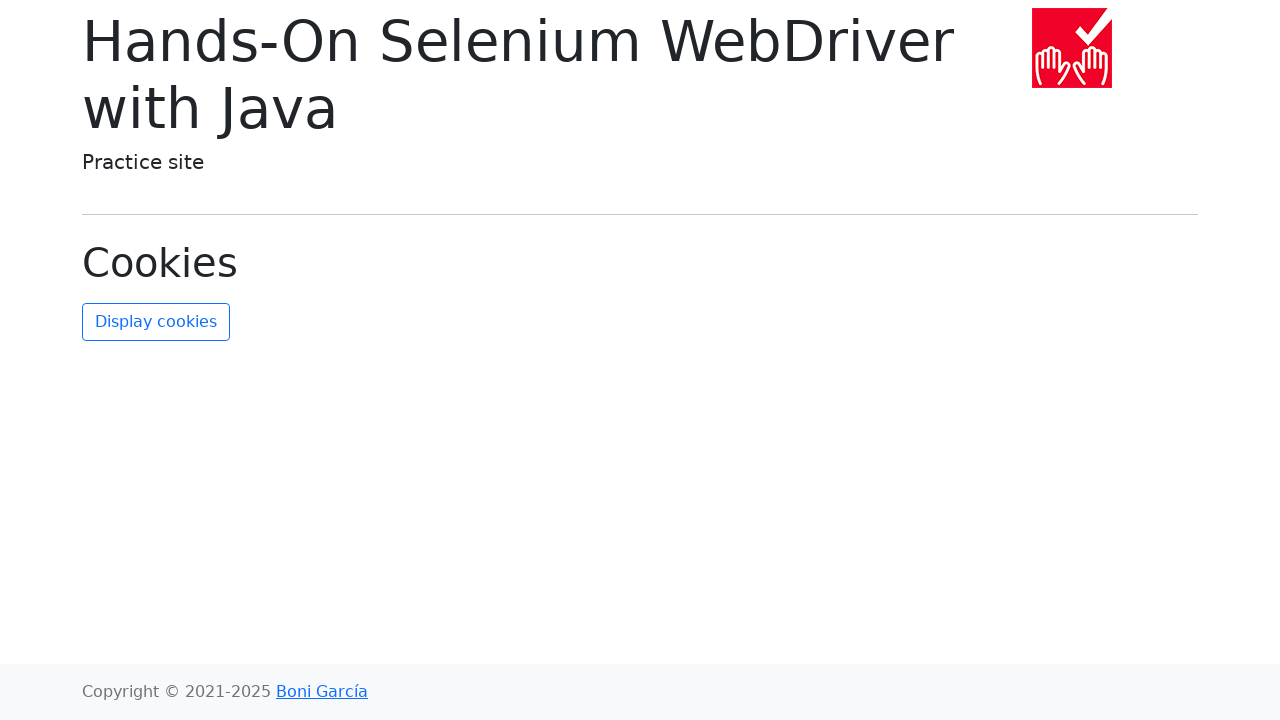

Verified that cookies are present on the page
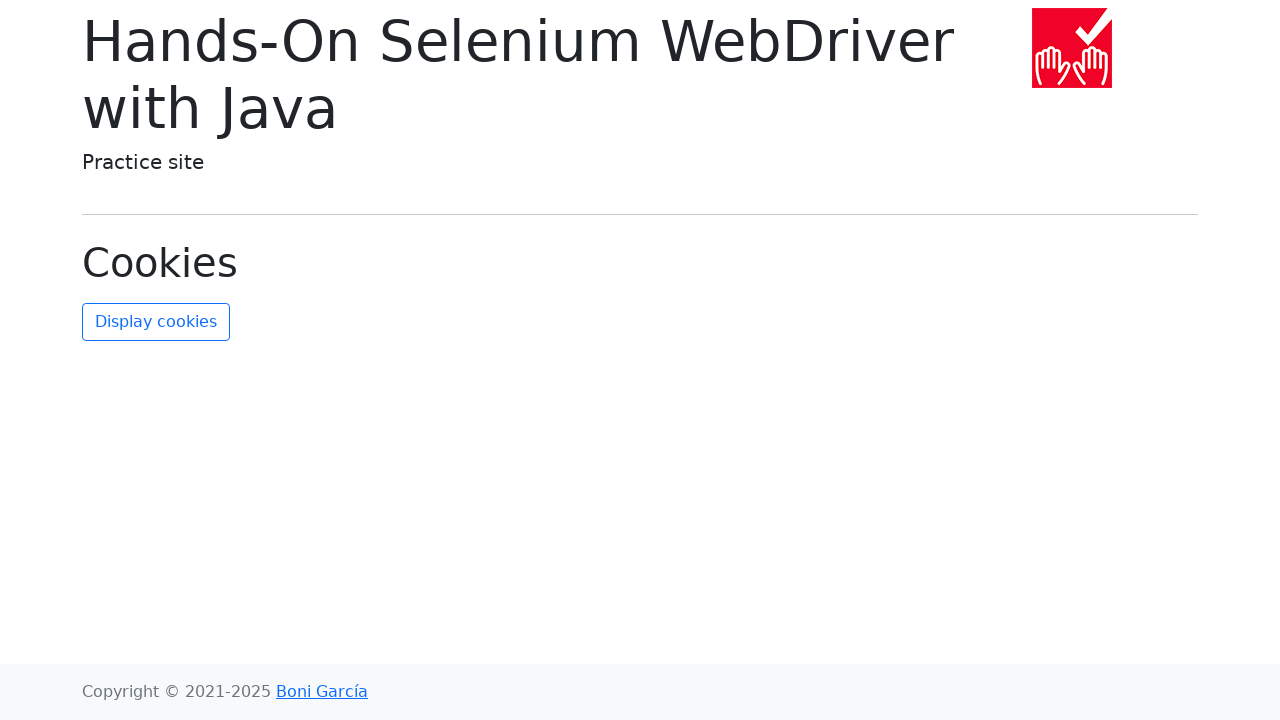

Cleared all browser cookies
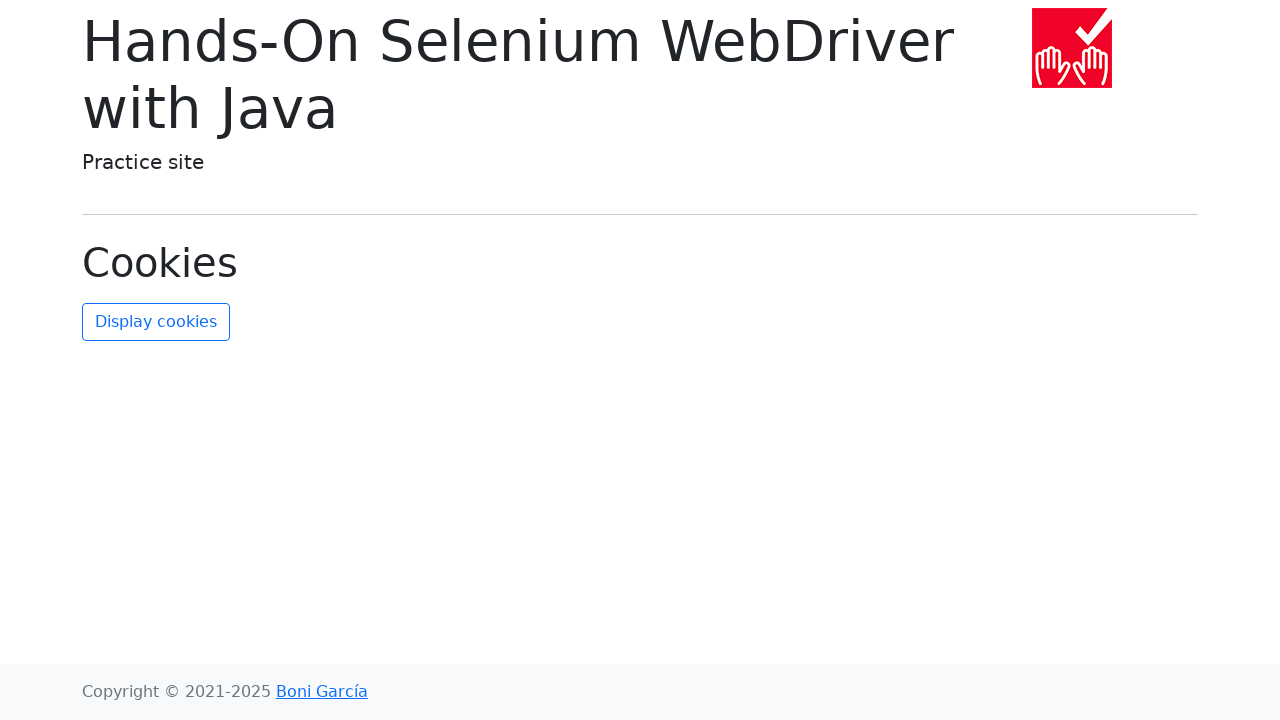

Retrieved cookies after clearing
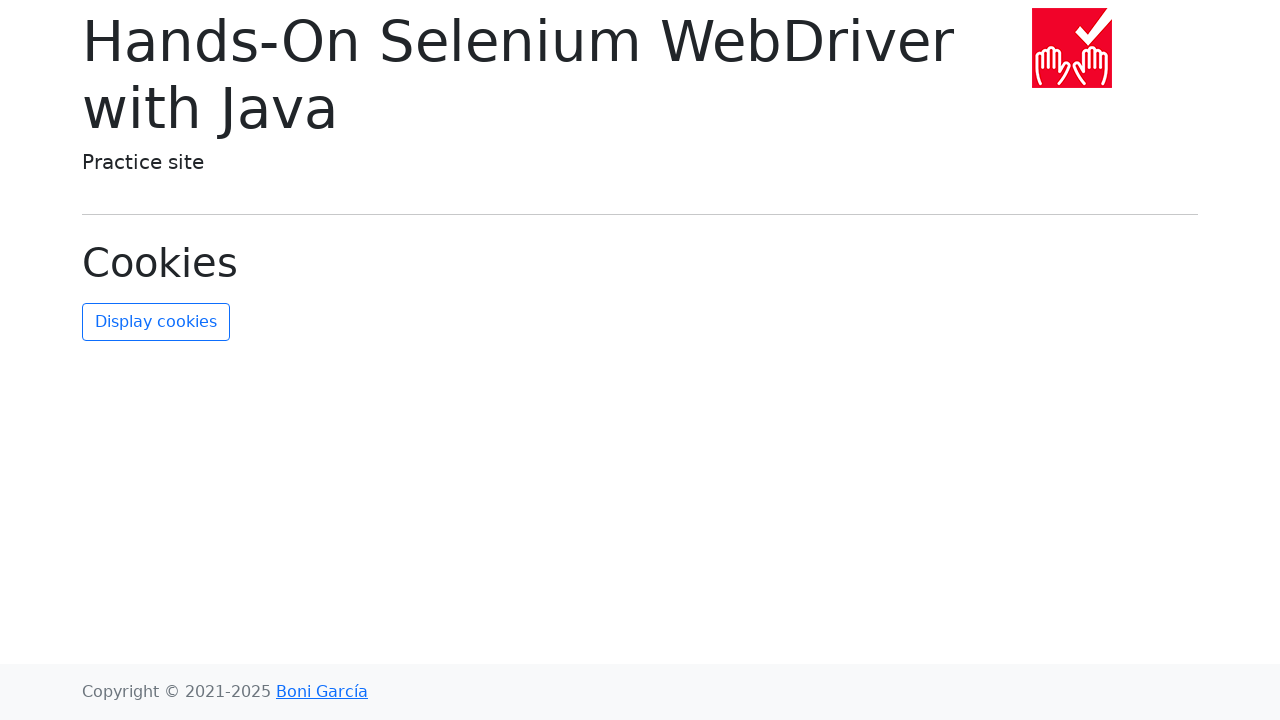

Verified that all cookies have been cleared
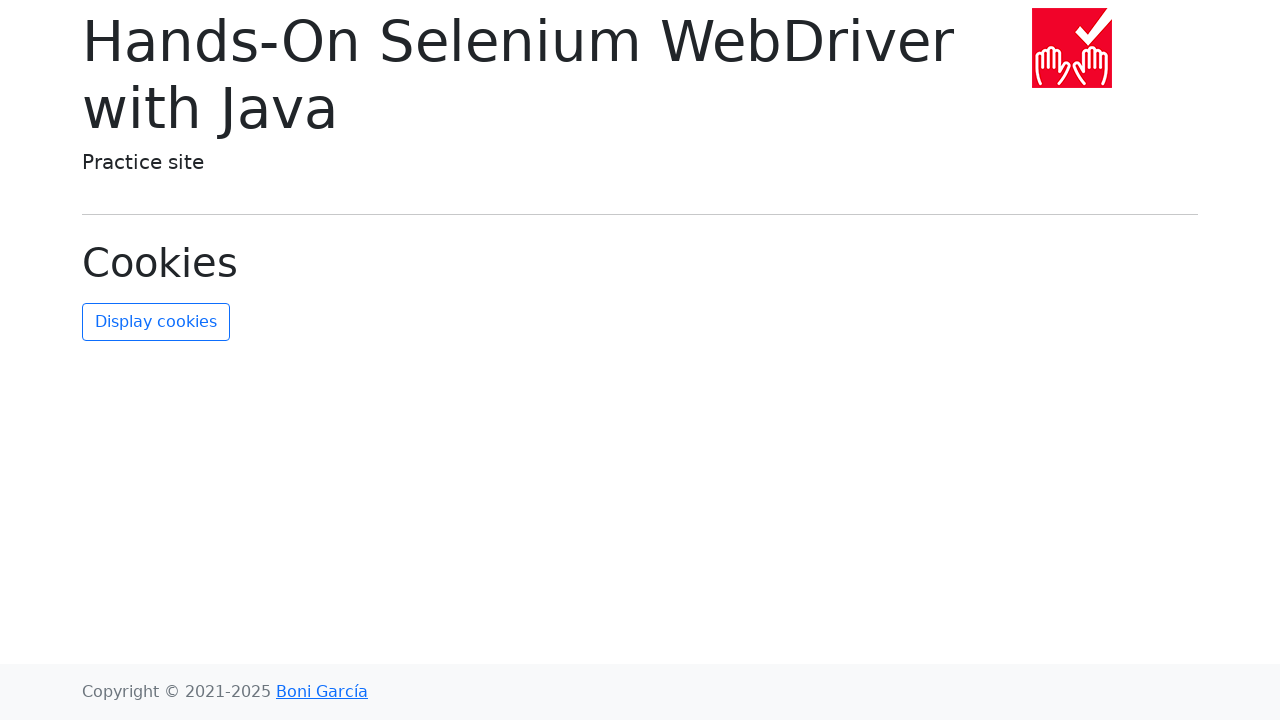

Clicked the refresh cookies button at (156, 322) on #refresh-cookies
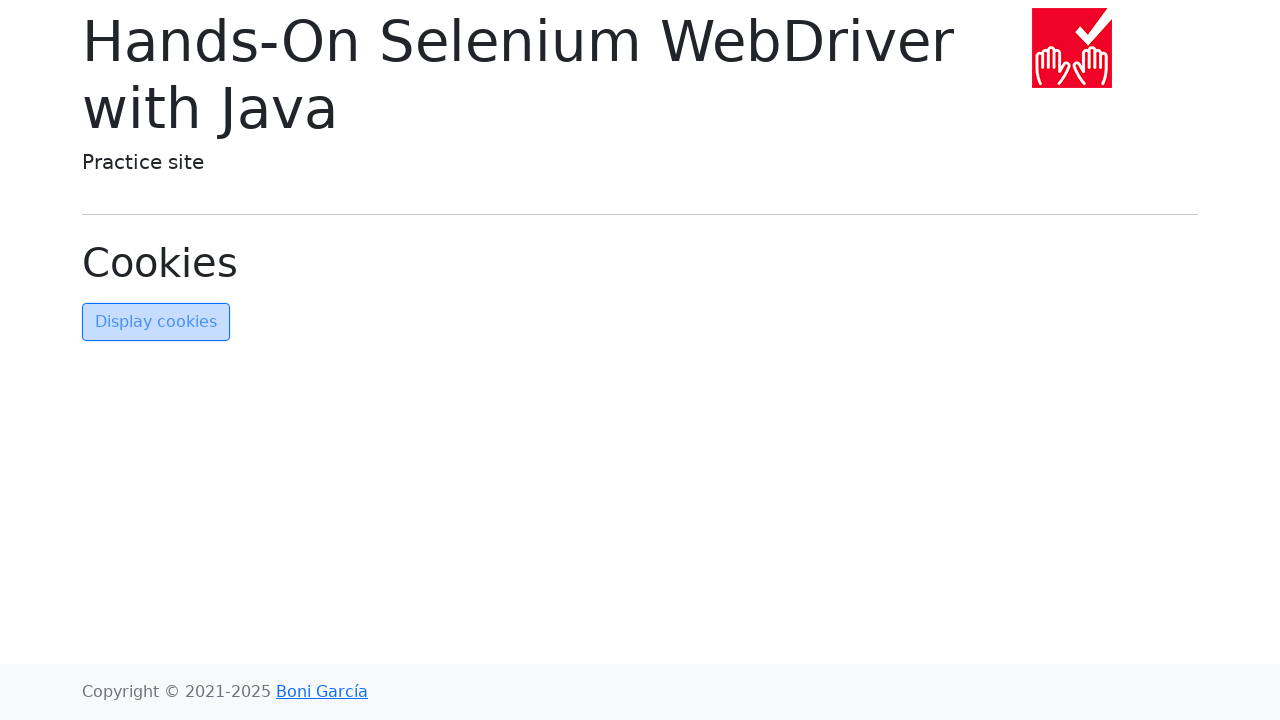

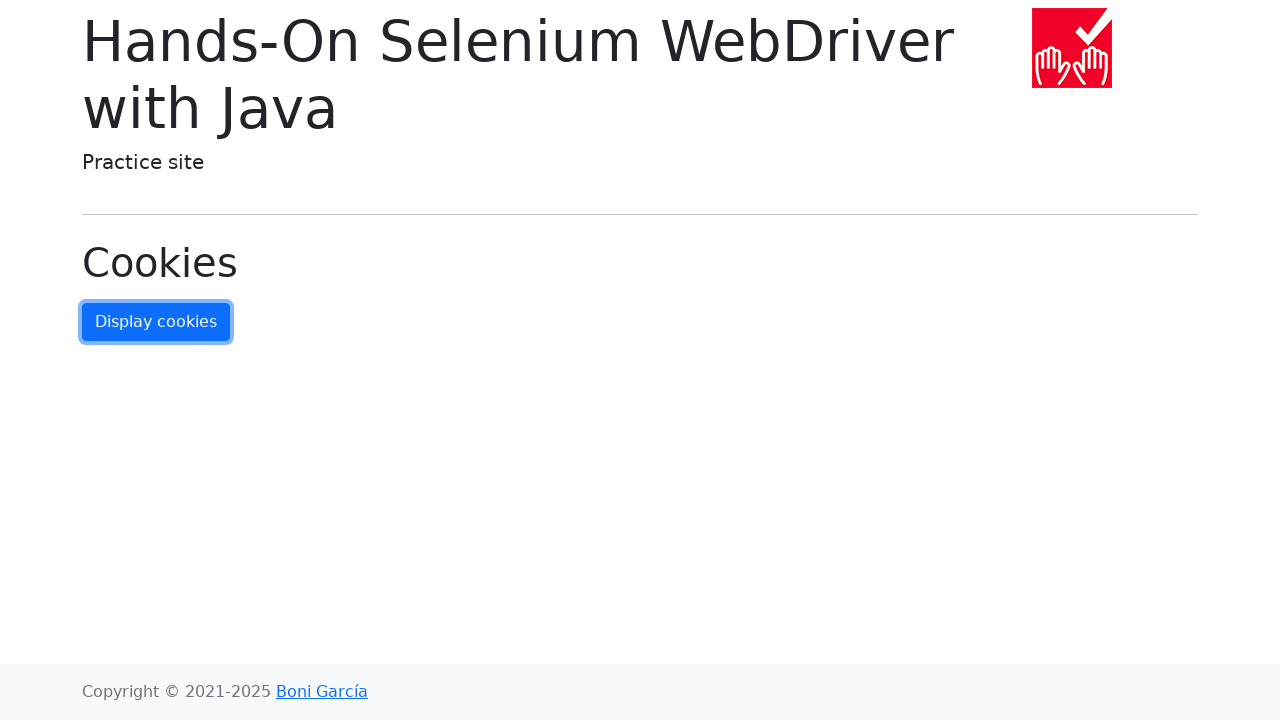